Tests marking all todo items as completed using the toggle-all checkbox.

Starting URL: https://demo.playwright.dev/todomvc

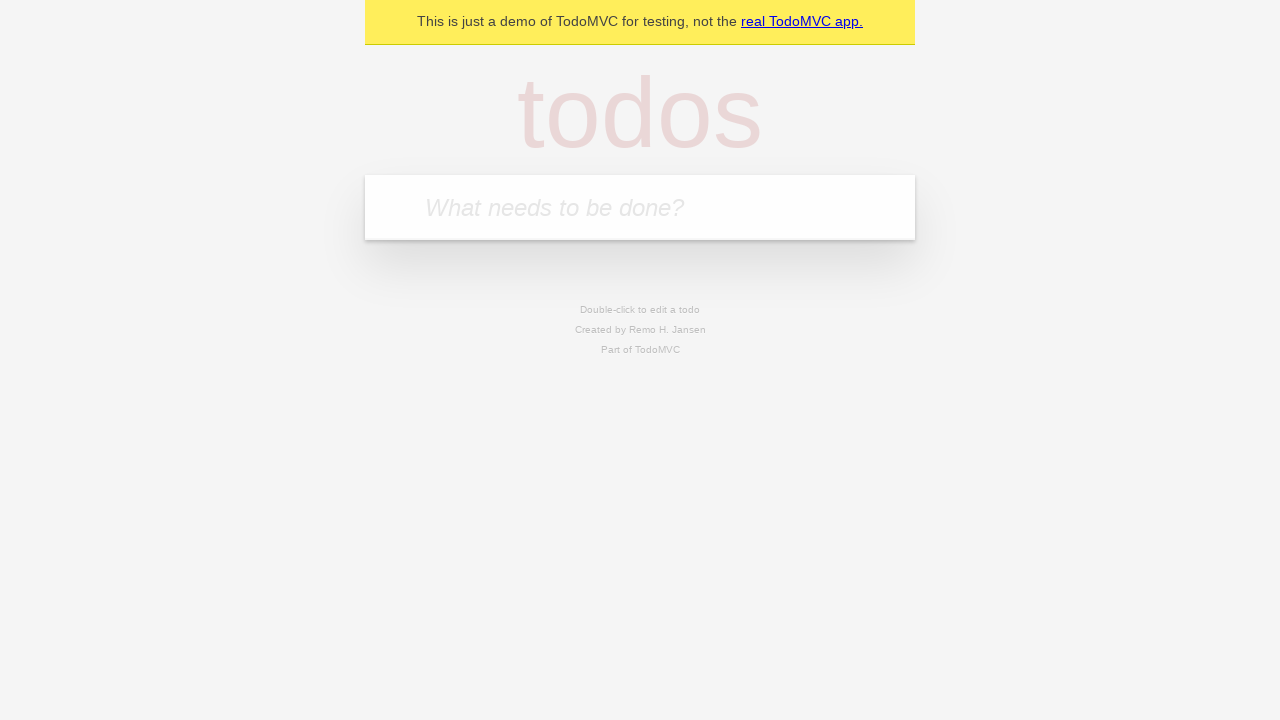

Filled todo input with 'buy some cheese' on internal:attr=[placeholder="What needs to be done?"i]
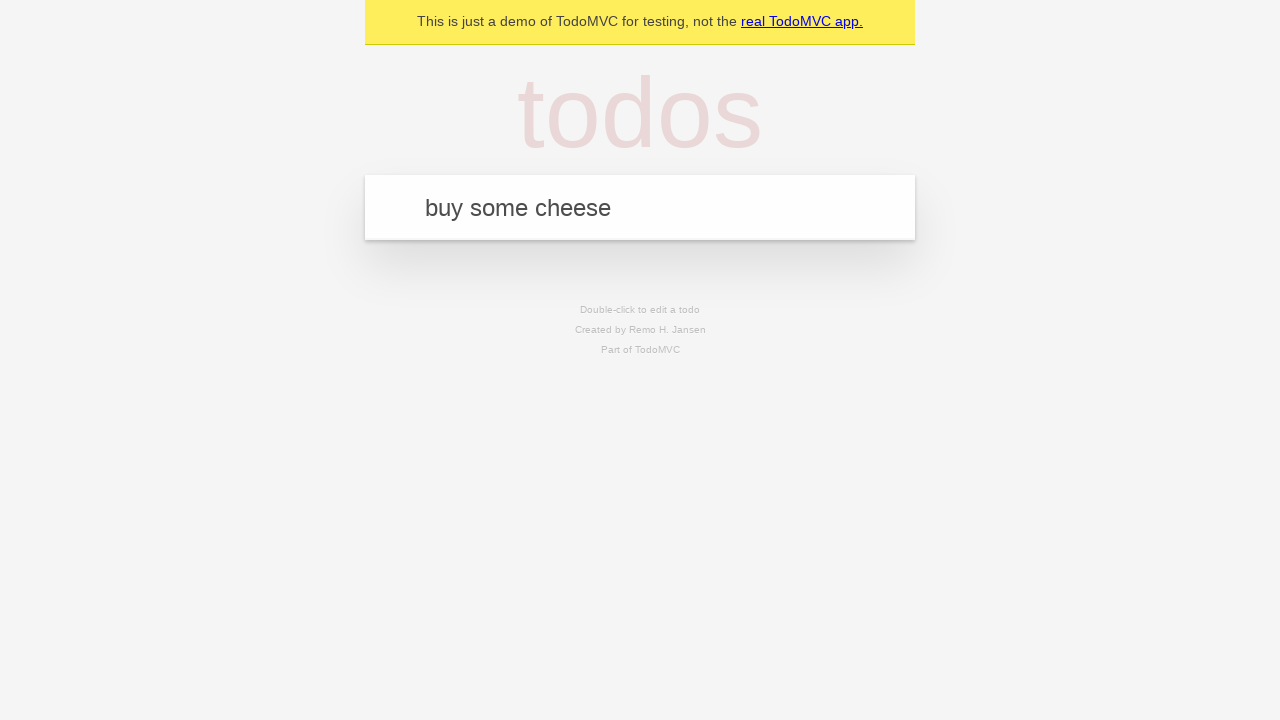

Pressed Enter to add first todo item on internal:attr=[placeholder="What needs to be done?"i]
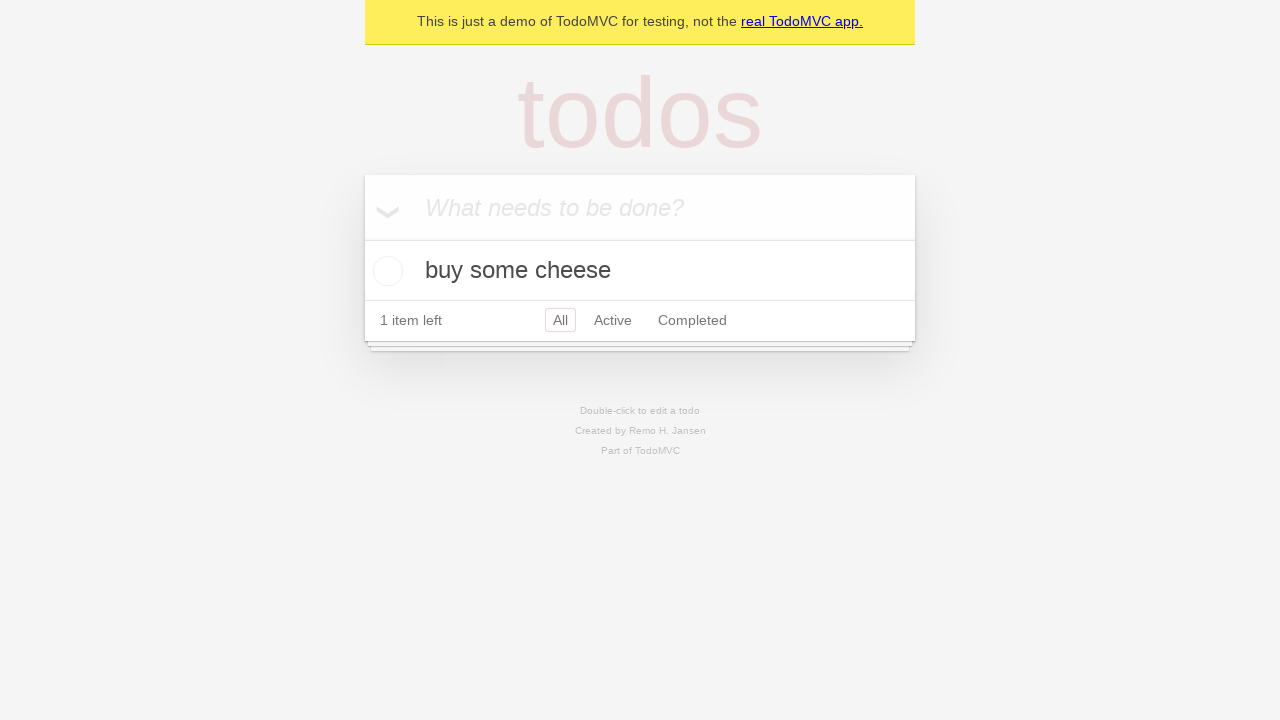

Filled todo input with 'feed the cat' on internal:attr=[placeholder="What needs to be done?"i]
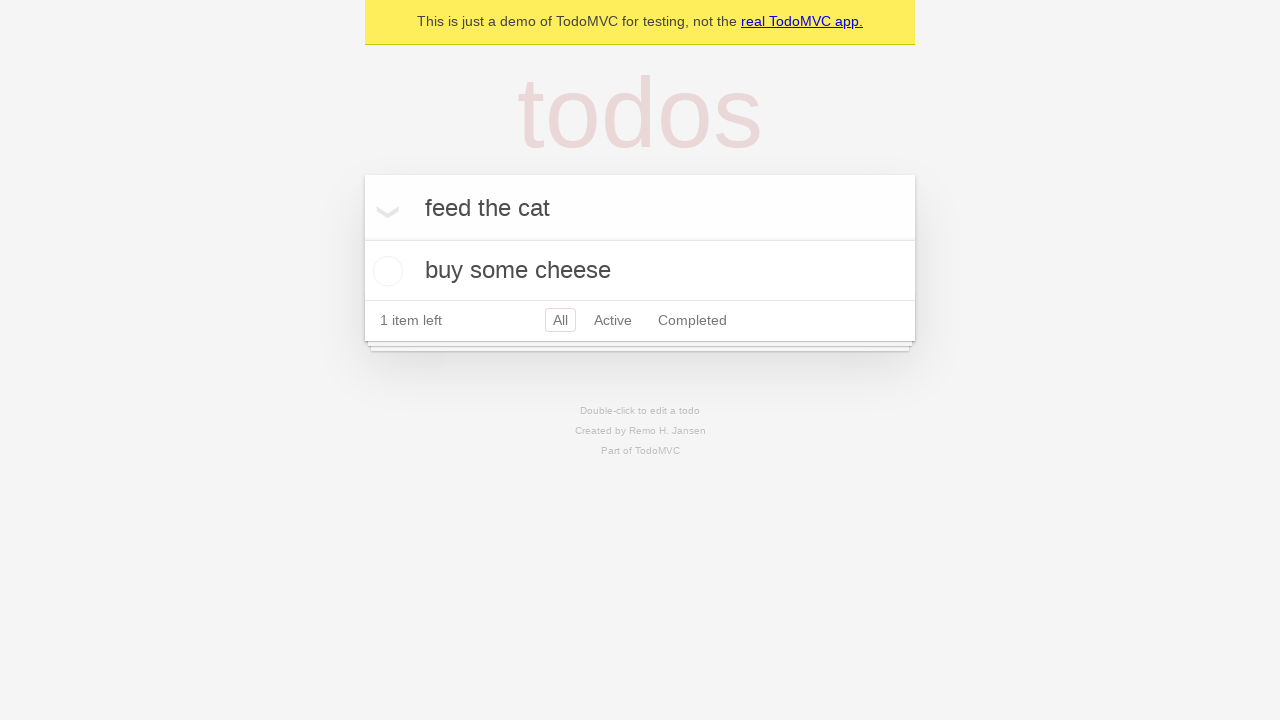

Pressed Enter to add second todo item on internal:attr=[placeholder="What needs to be done?"i]
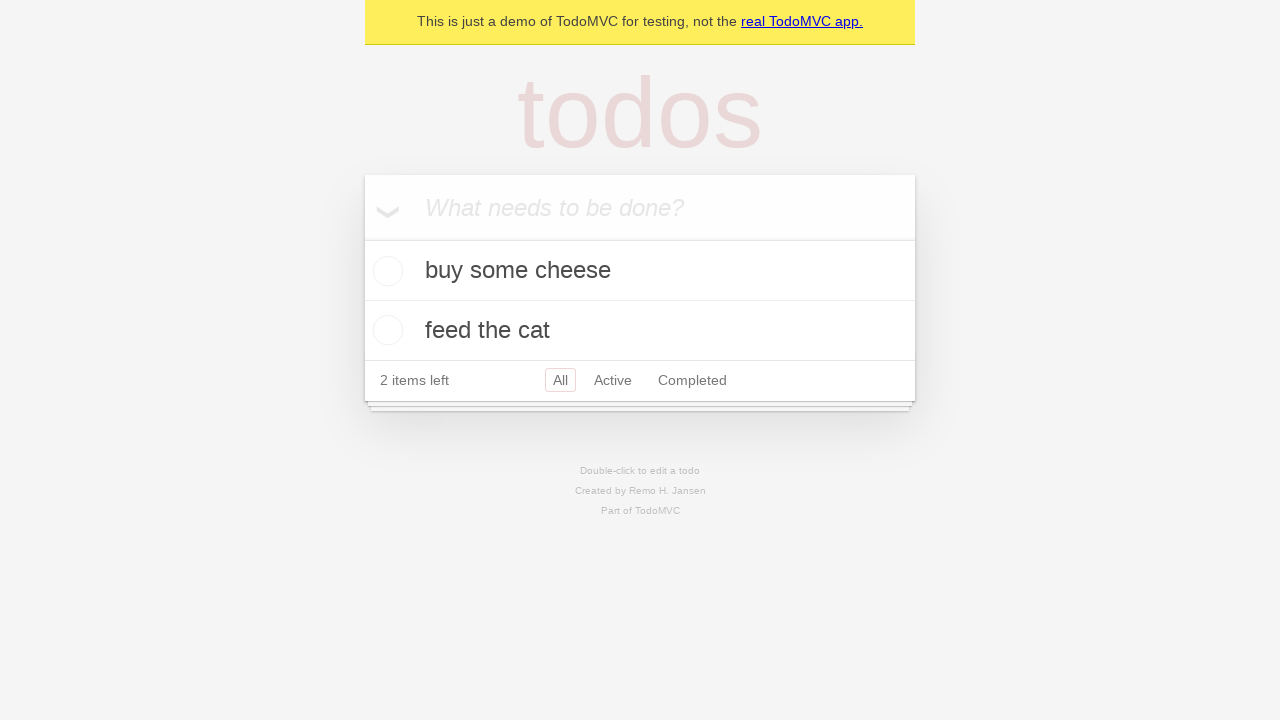

Filled todo input with 'book a doctors appointment' on internal:attr=[placeholder="What needs to be done?"i]
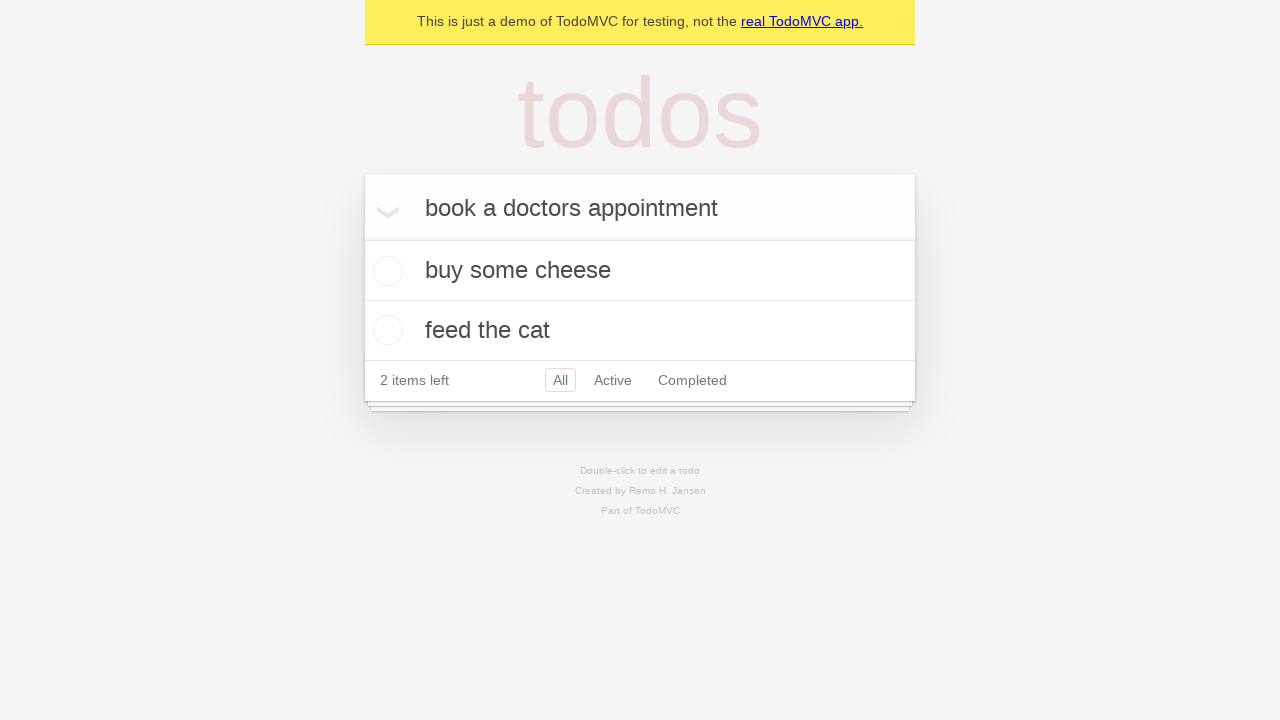

Pressed Enter to add third todo item on internal:attr=[placeholder="What needs to be done?"i]
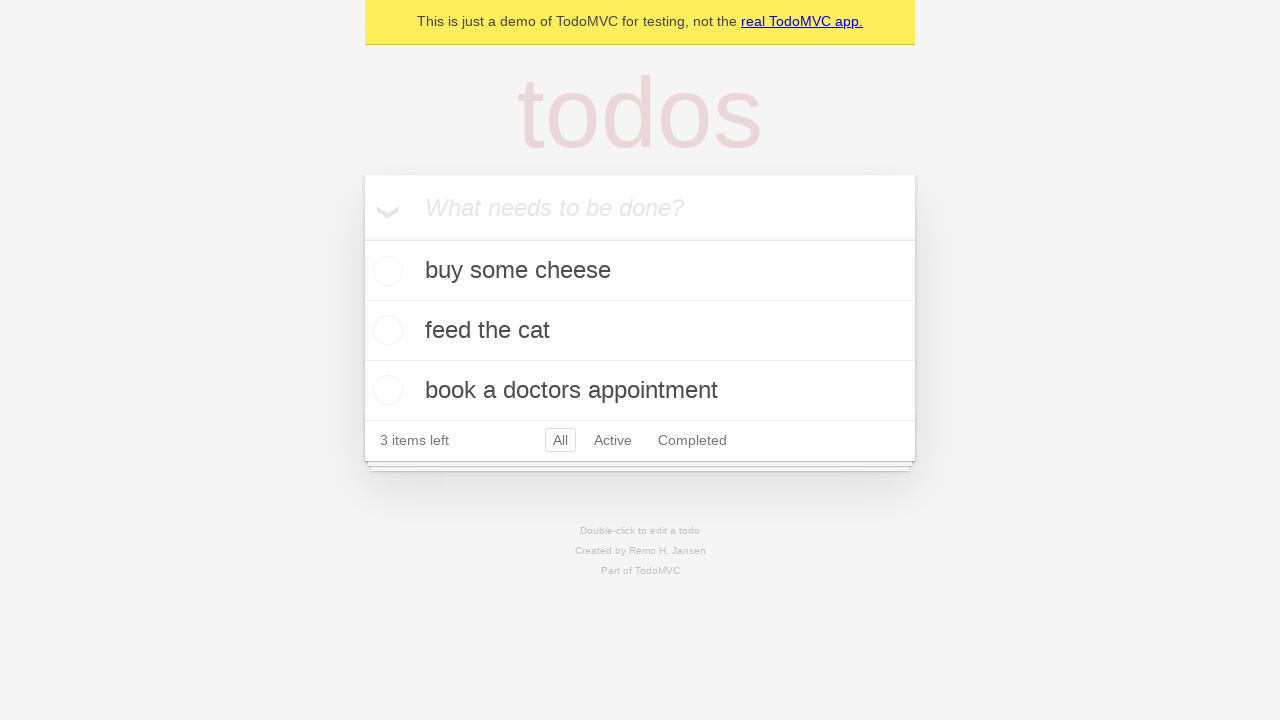

Clicked 'Mark all as complete' checkbox to complete all todo items at (362, 238) on internal:label="Mark all as complete"i
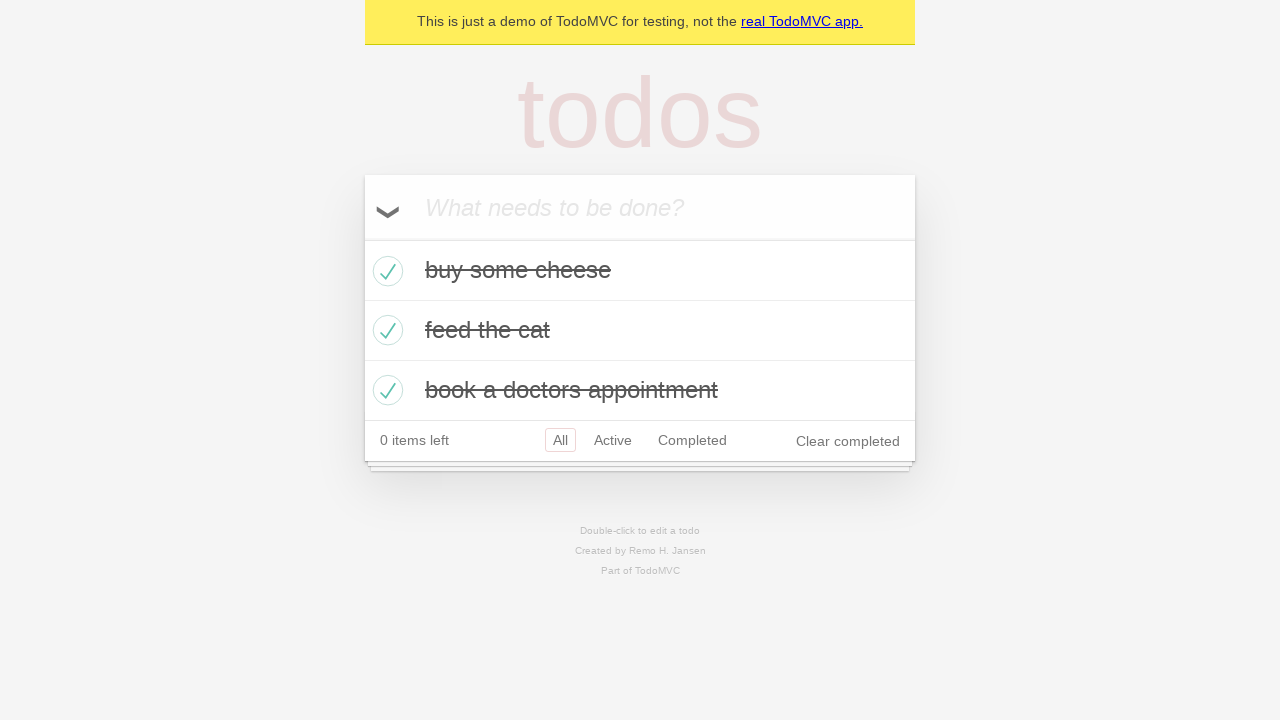

Verified that all todo items are marked as completed
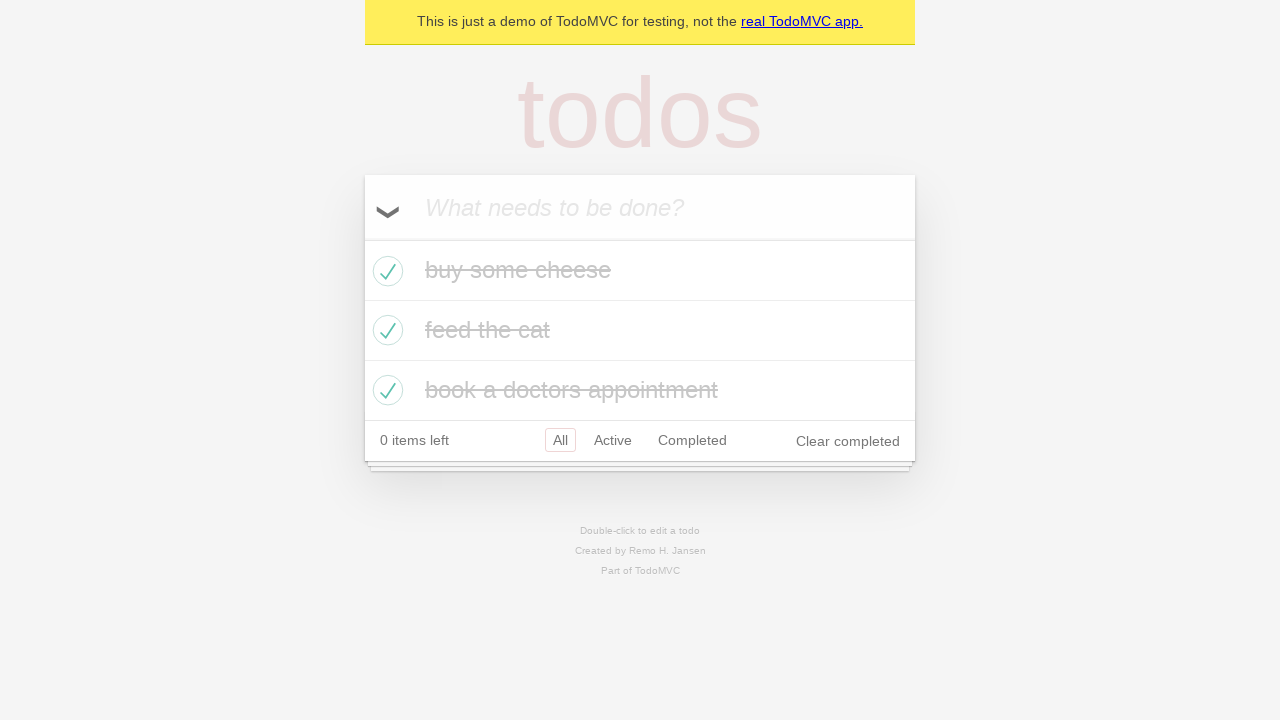

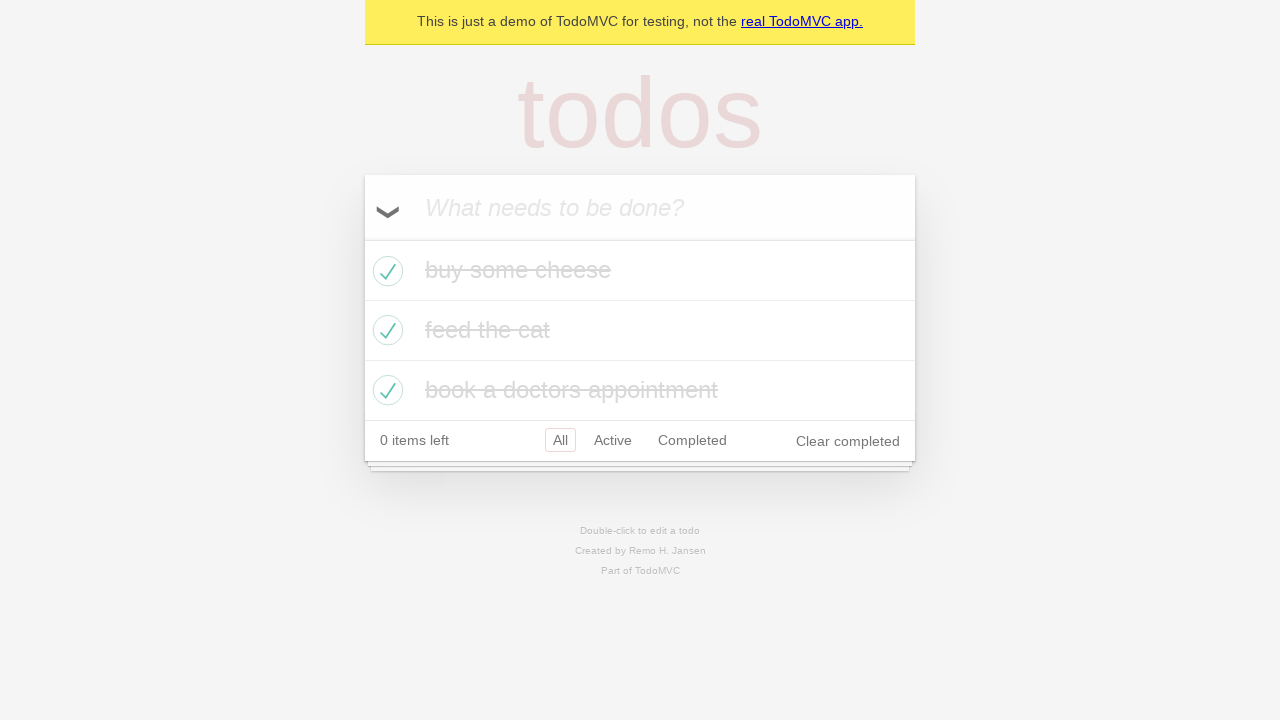